Tests various page properties including title verification, URL verification, and checking if page source contains specific text

Starting URL: https://testotomasyonu.com

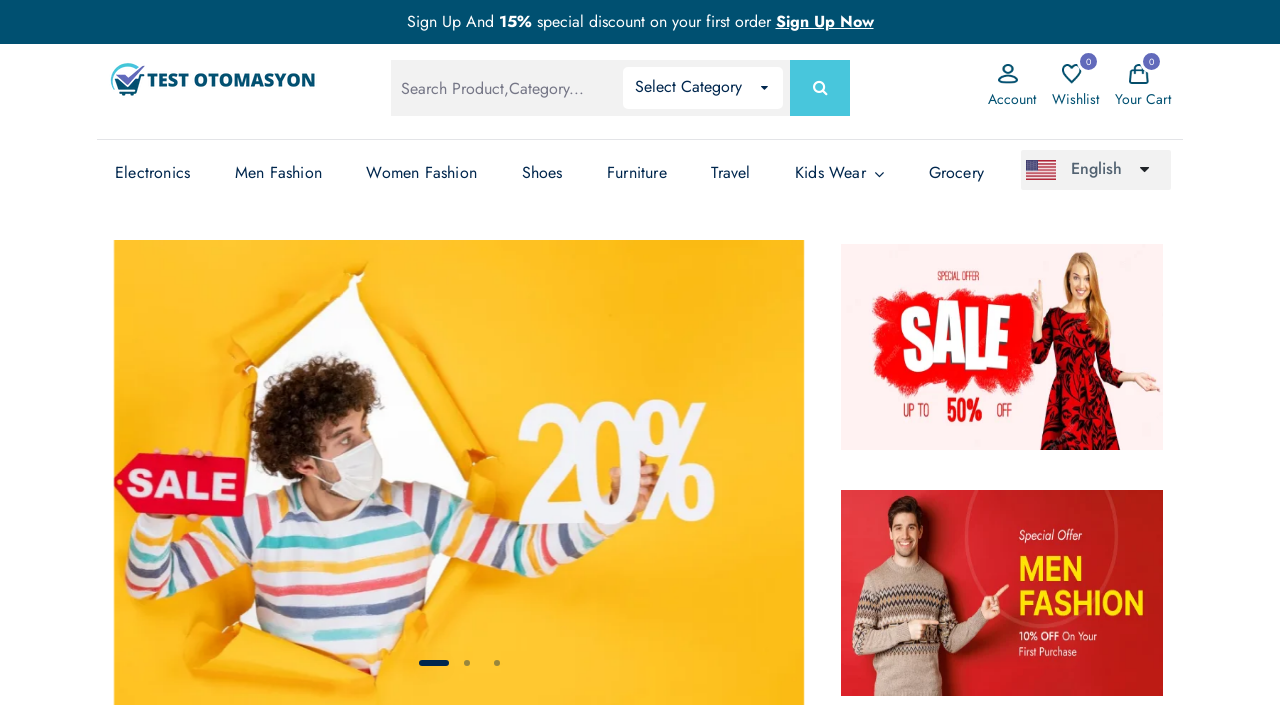

Retrieved page title
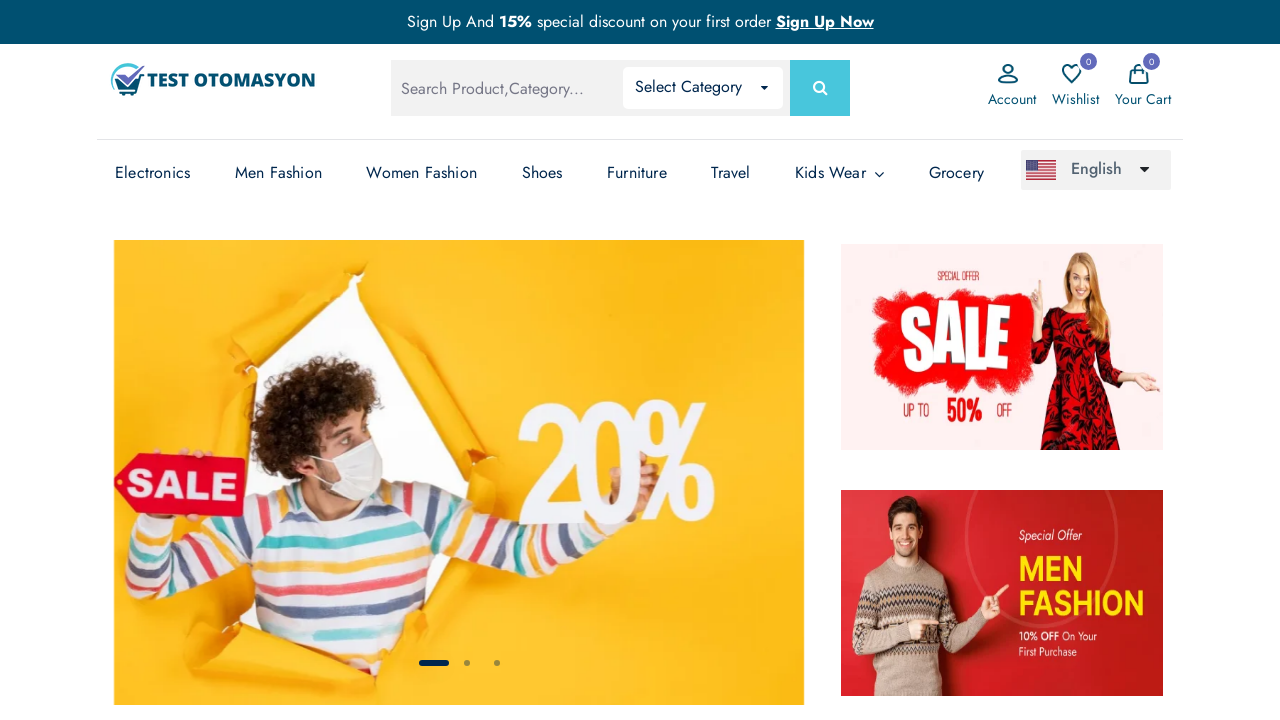

Verified page title contains 'Test Otomasyonu'
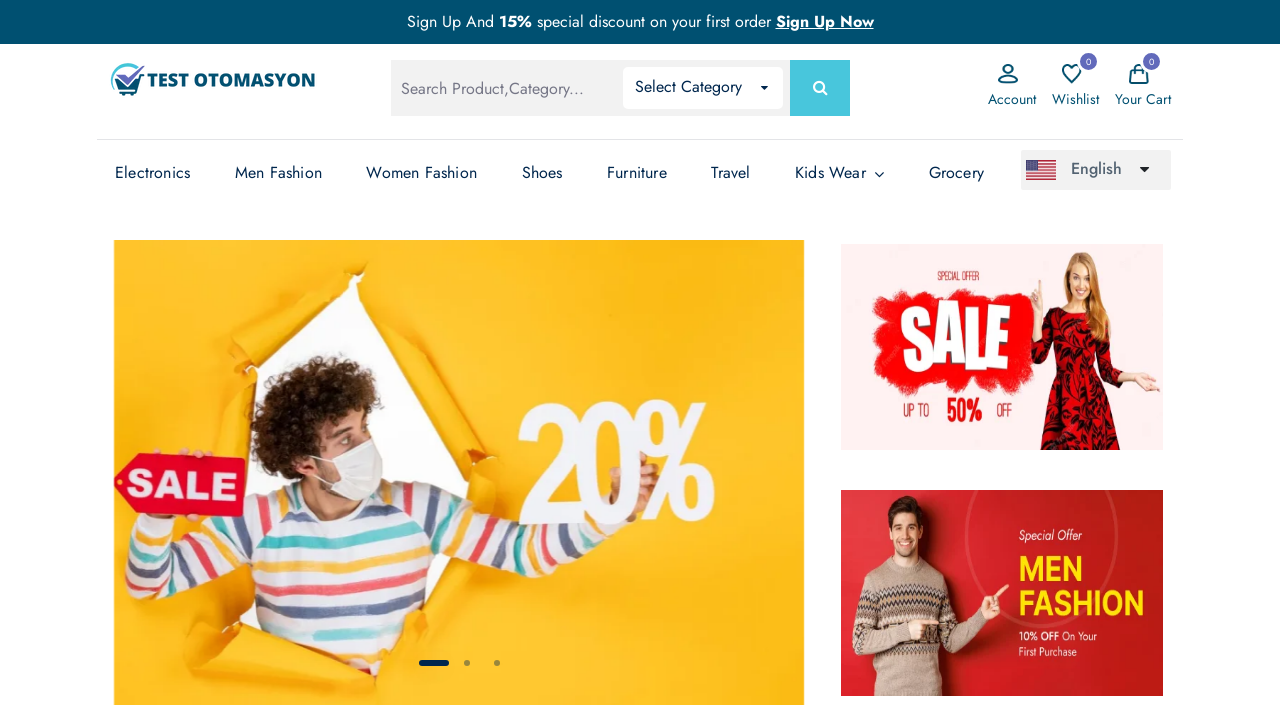

Retrieved current URL
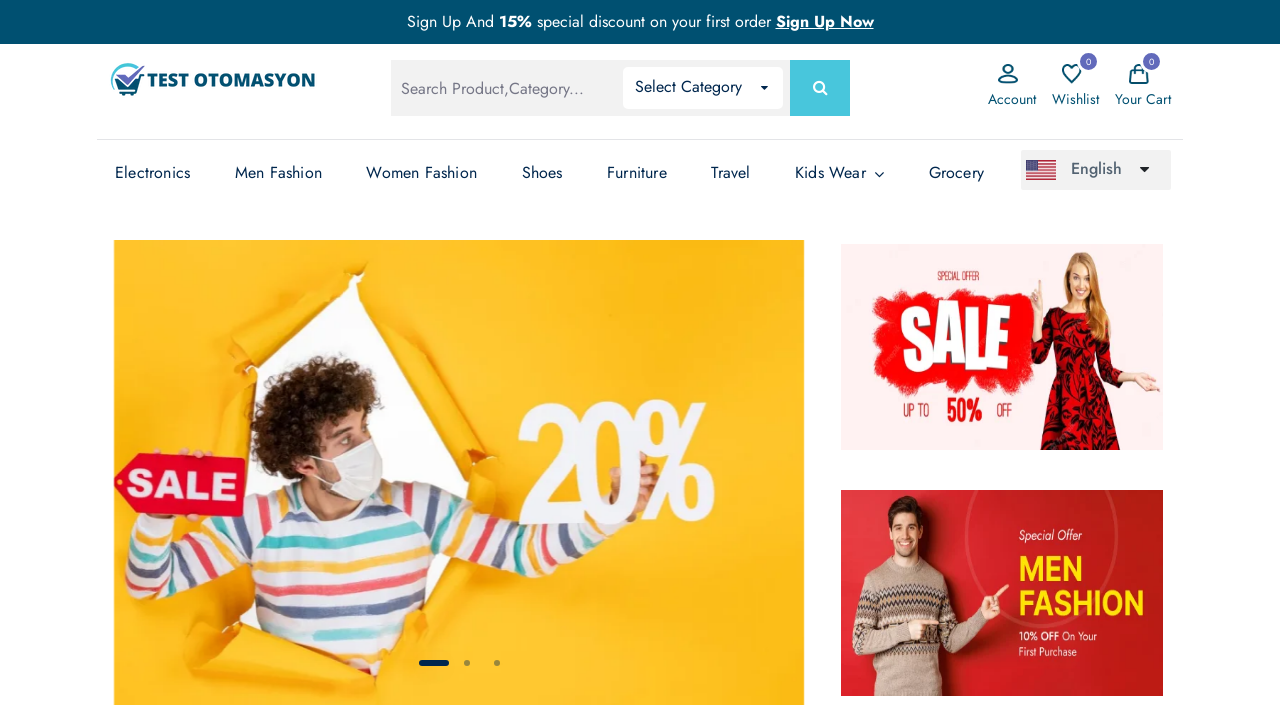

Verified URL is 'https://testotomasyonu.com/'
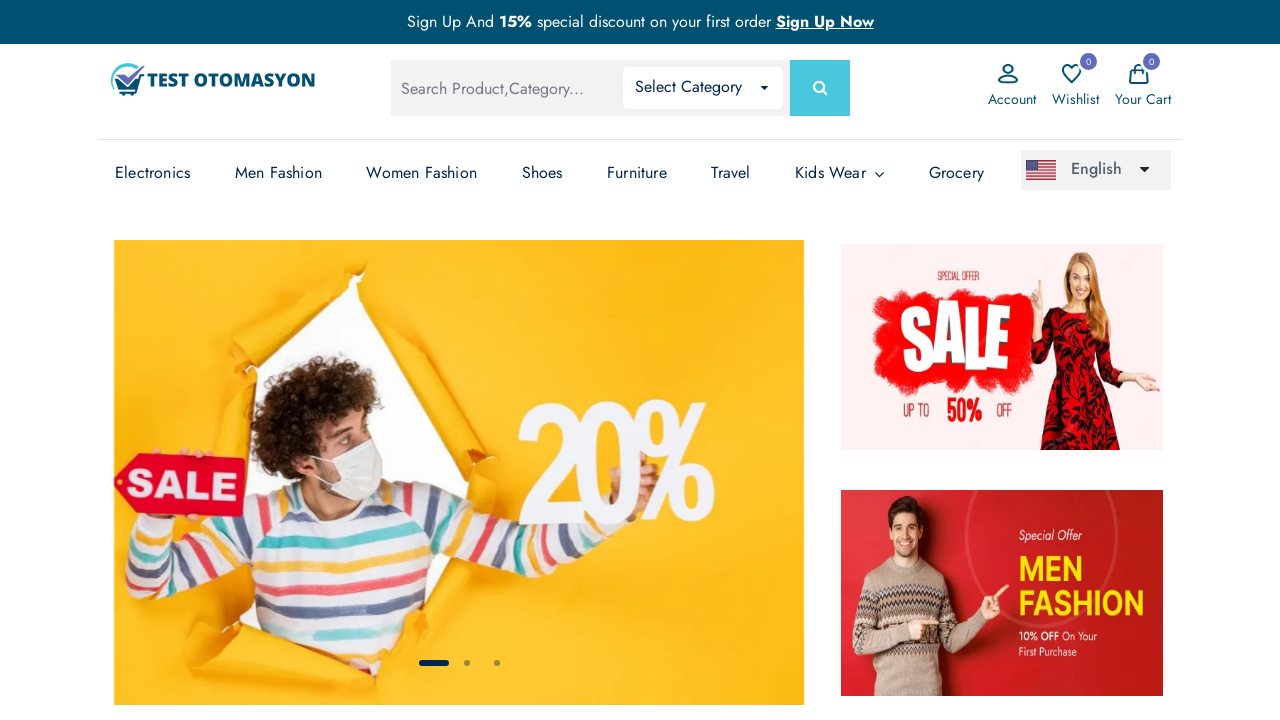

Retrieved window handle from page context
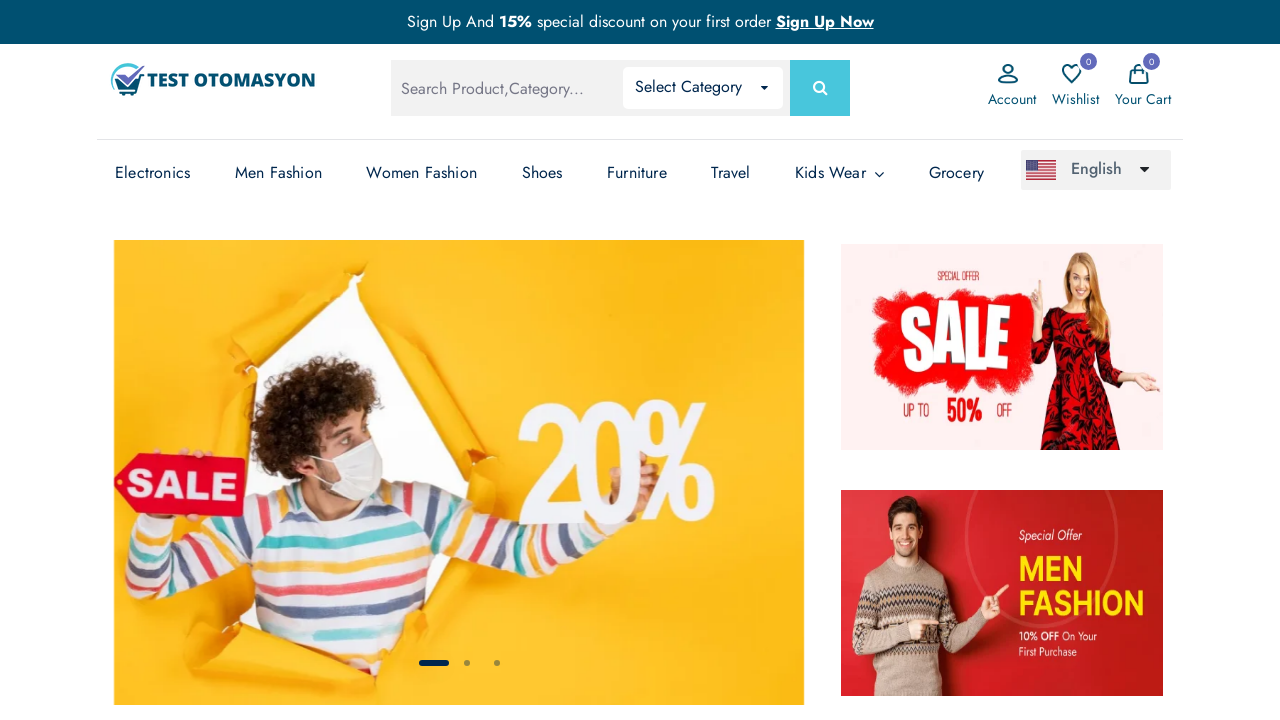

Retrieved page HTML content
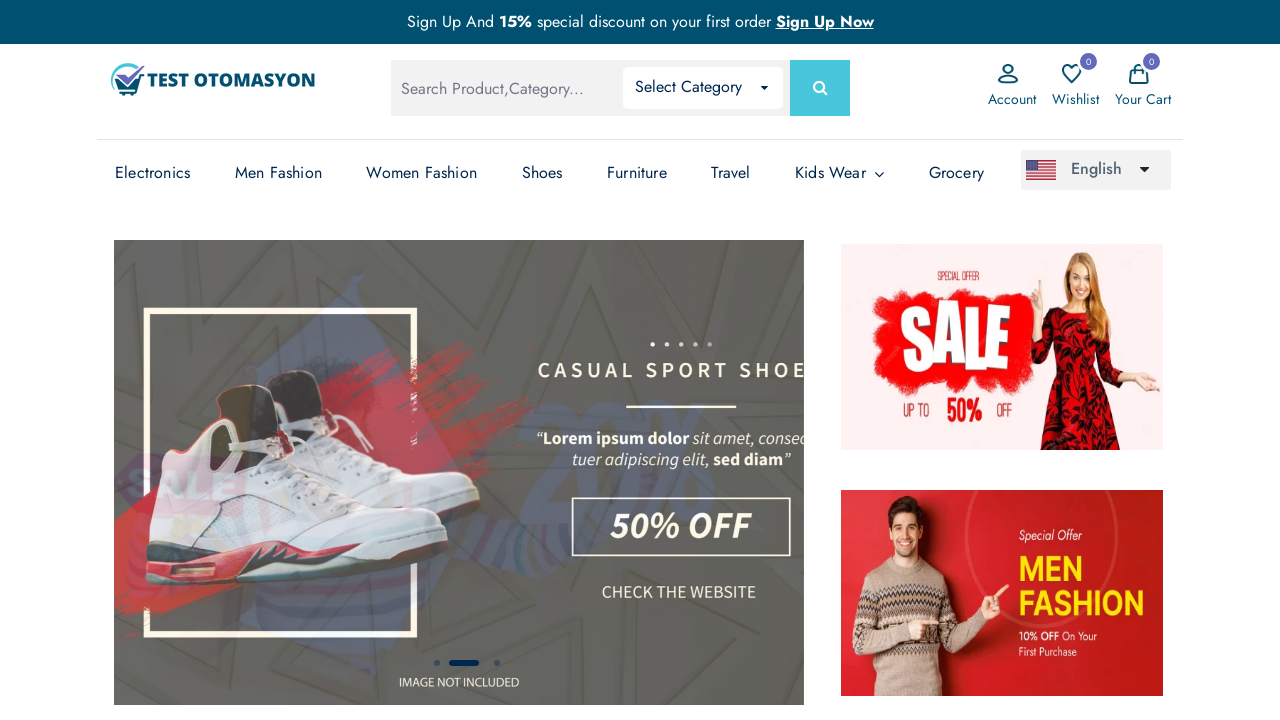

Verified page HTML contains 'otomasyon'
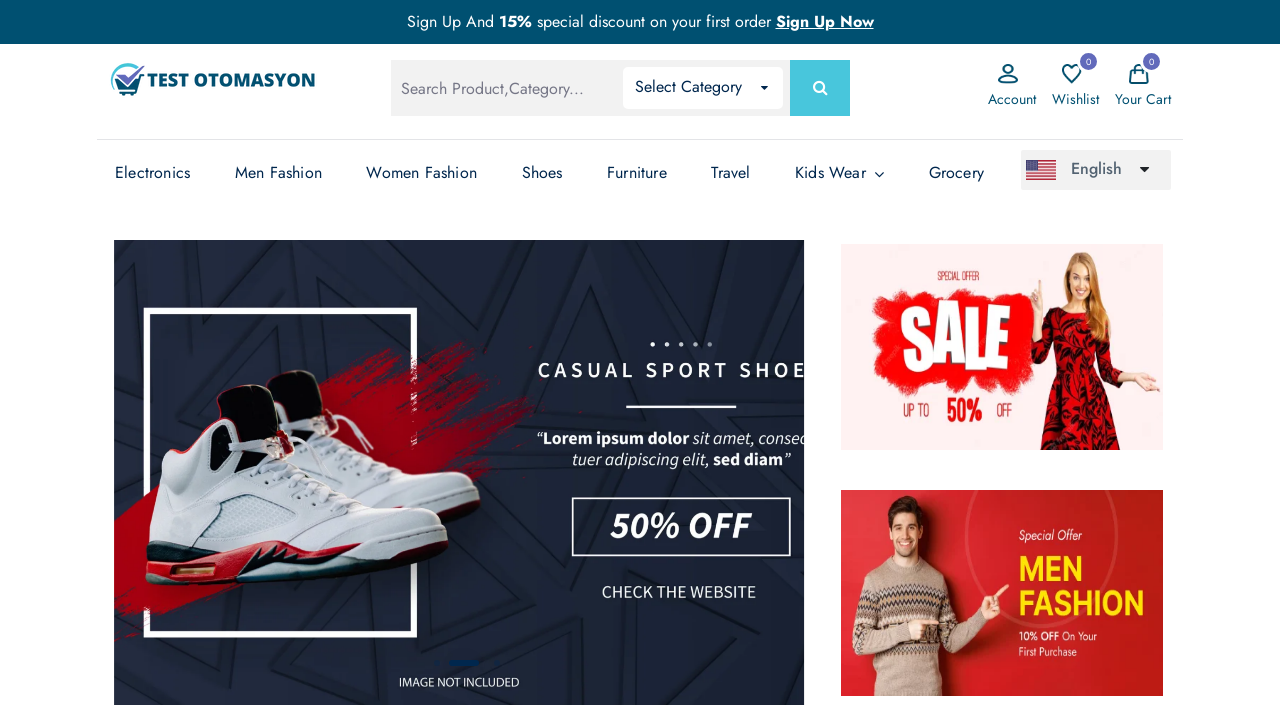

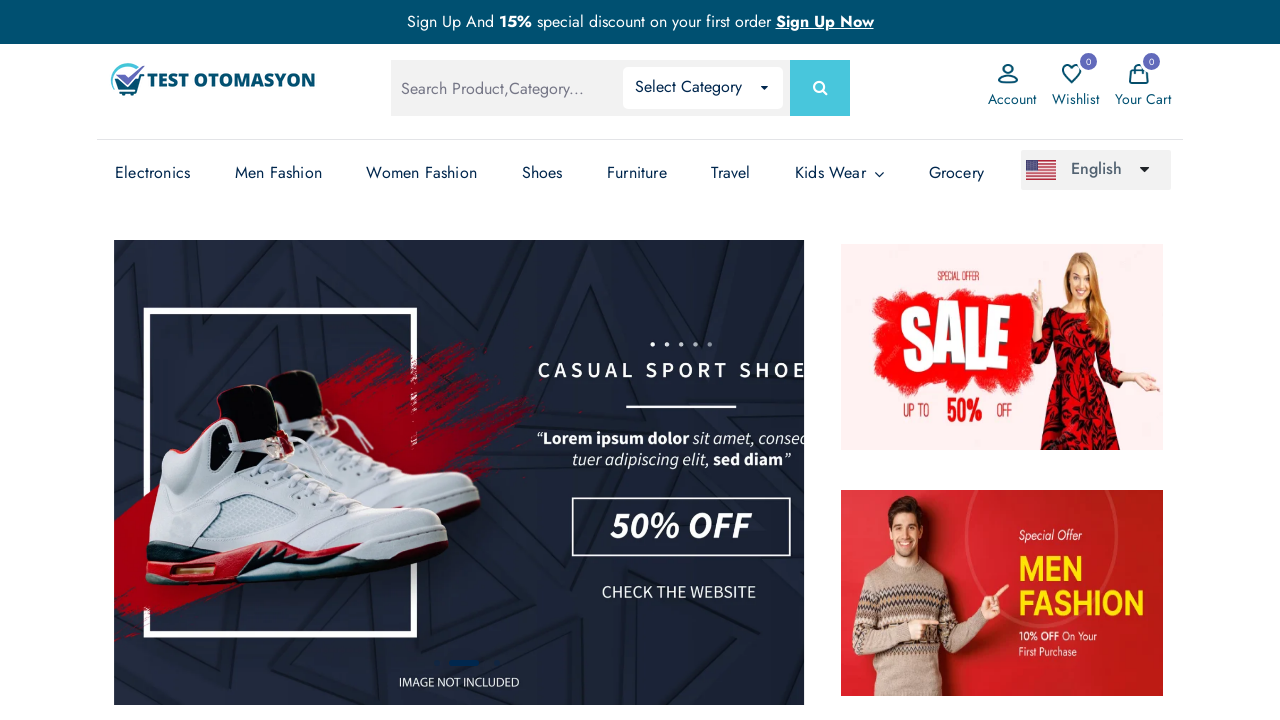